Navigates to a faculty listing page and repeatedly clicks the "load more" button to load all content, verifying that faculty information is displayed

Starting URL: https://www.insper.edu.br/pt/docentes

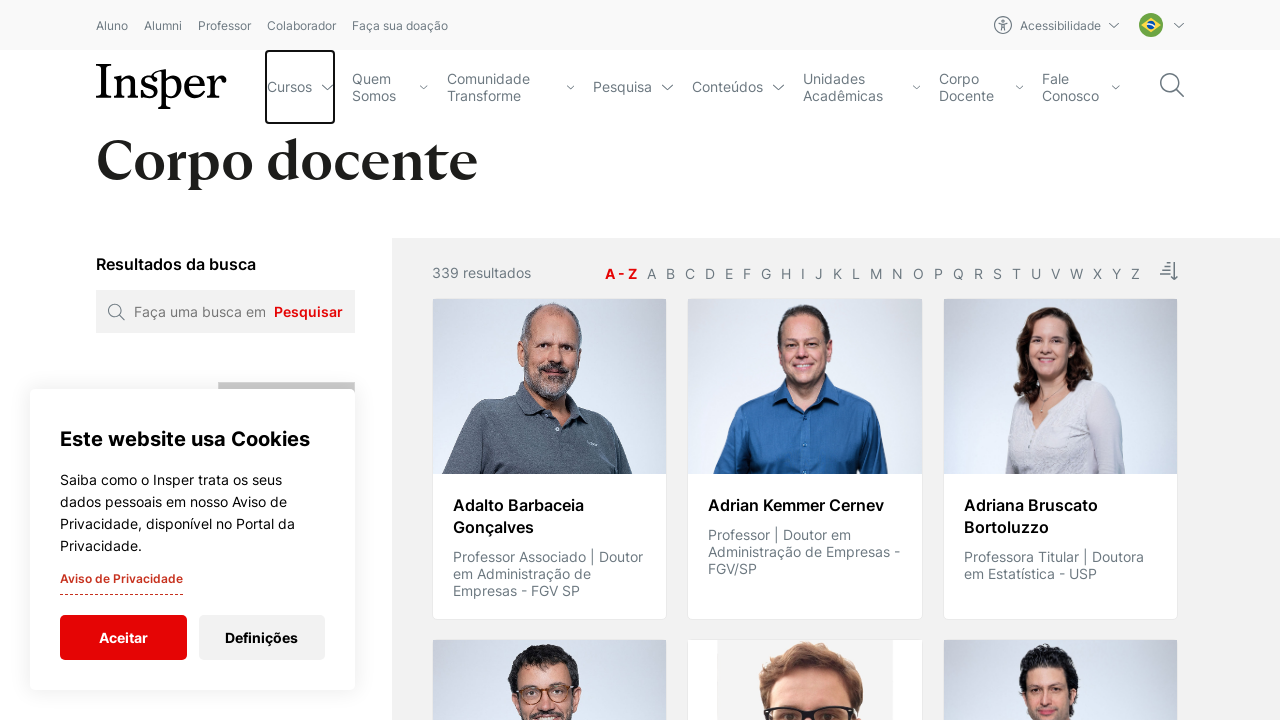

Waited for page to load with networkidle state
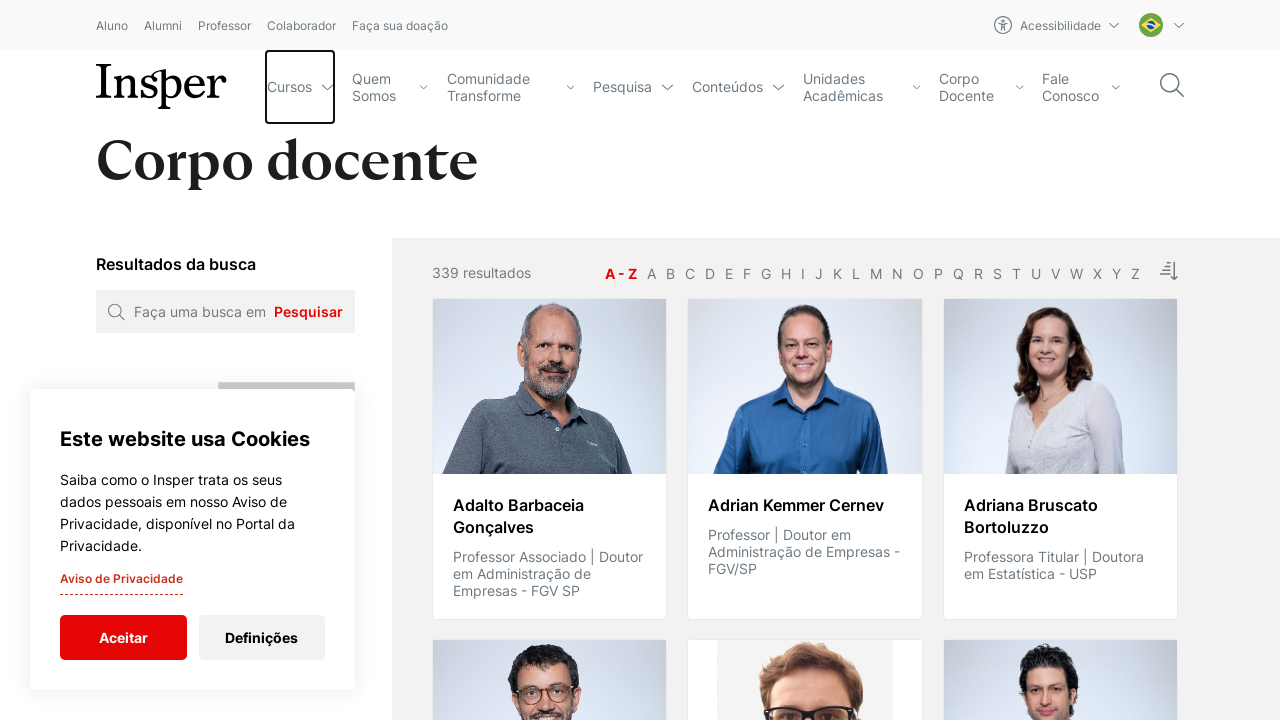

Scrolled to bottom of page
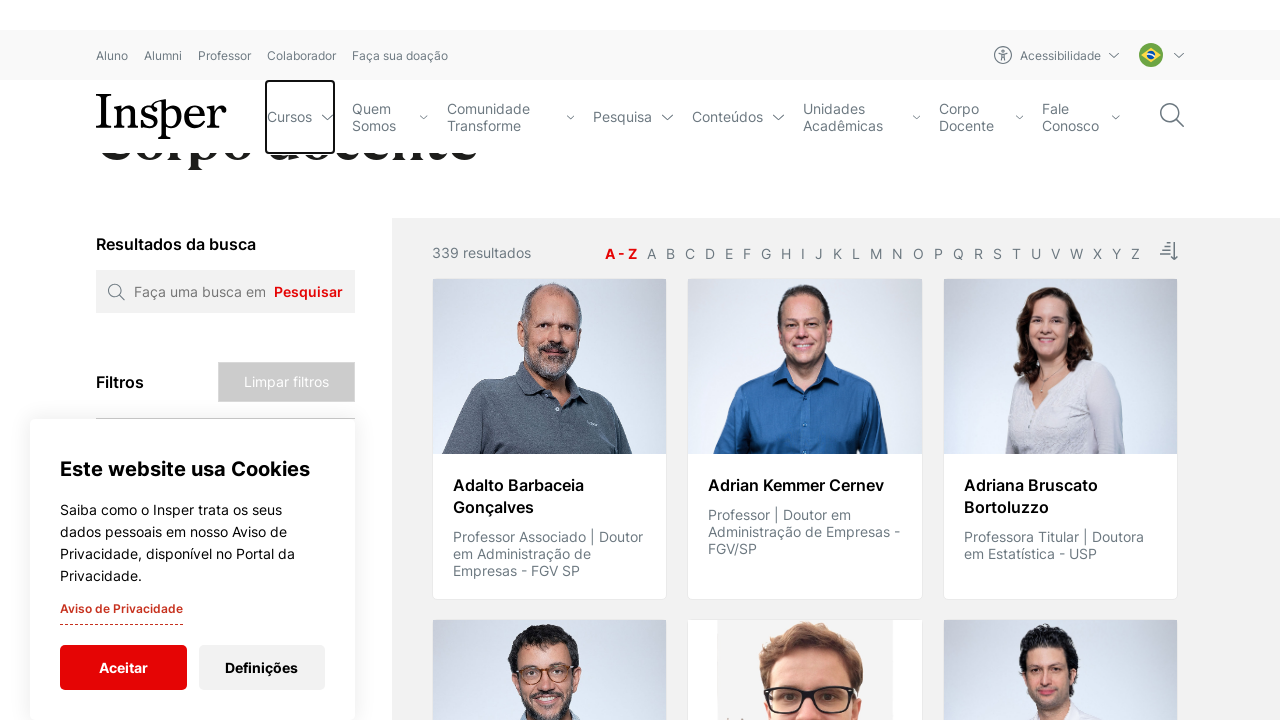

Waited 1000ms for scroll to complete
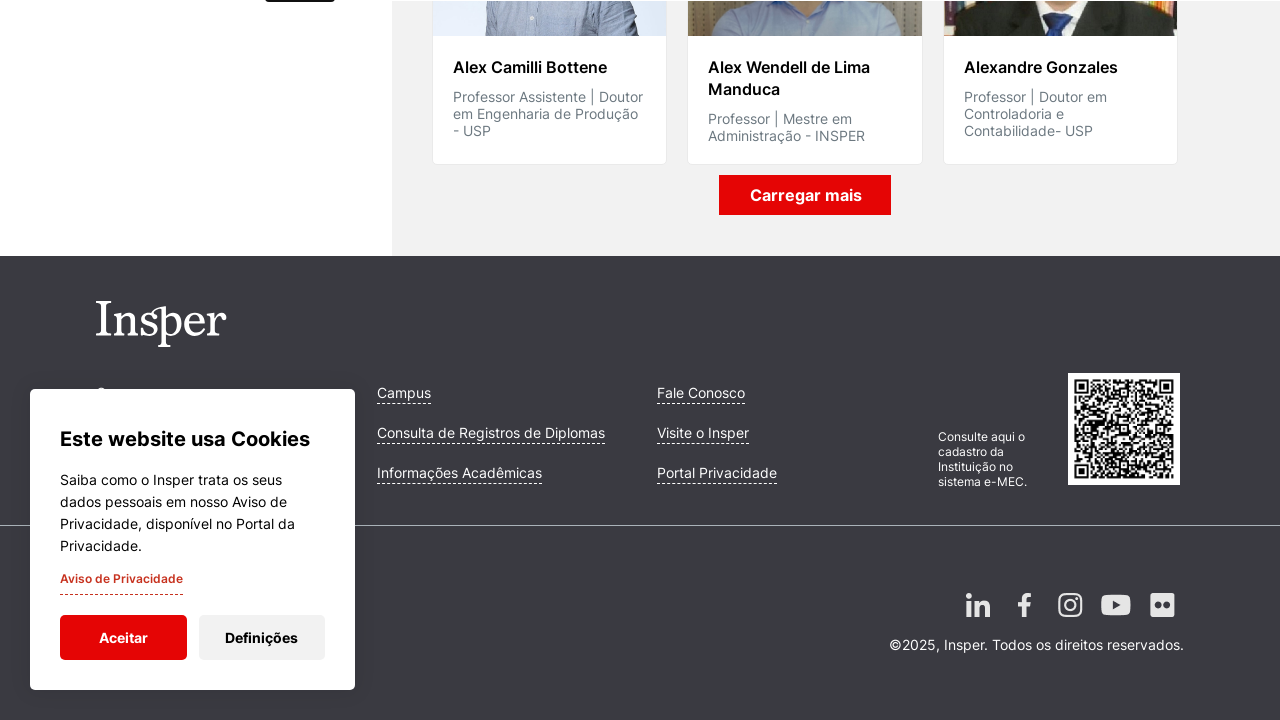

Scrolled load more button into view
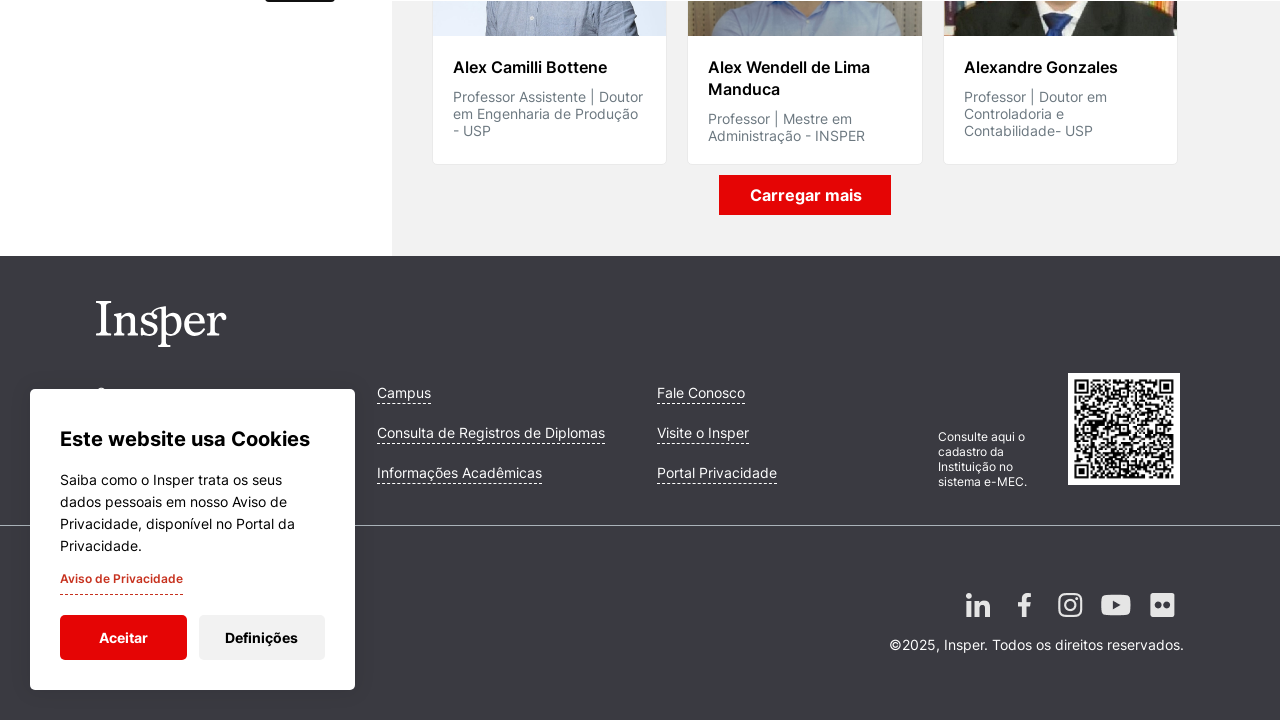

Waited 500ms before clicking load more button
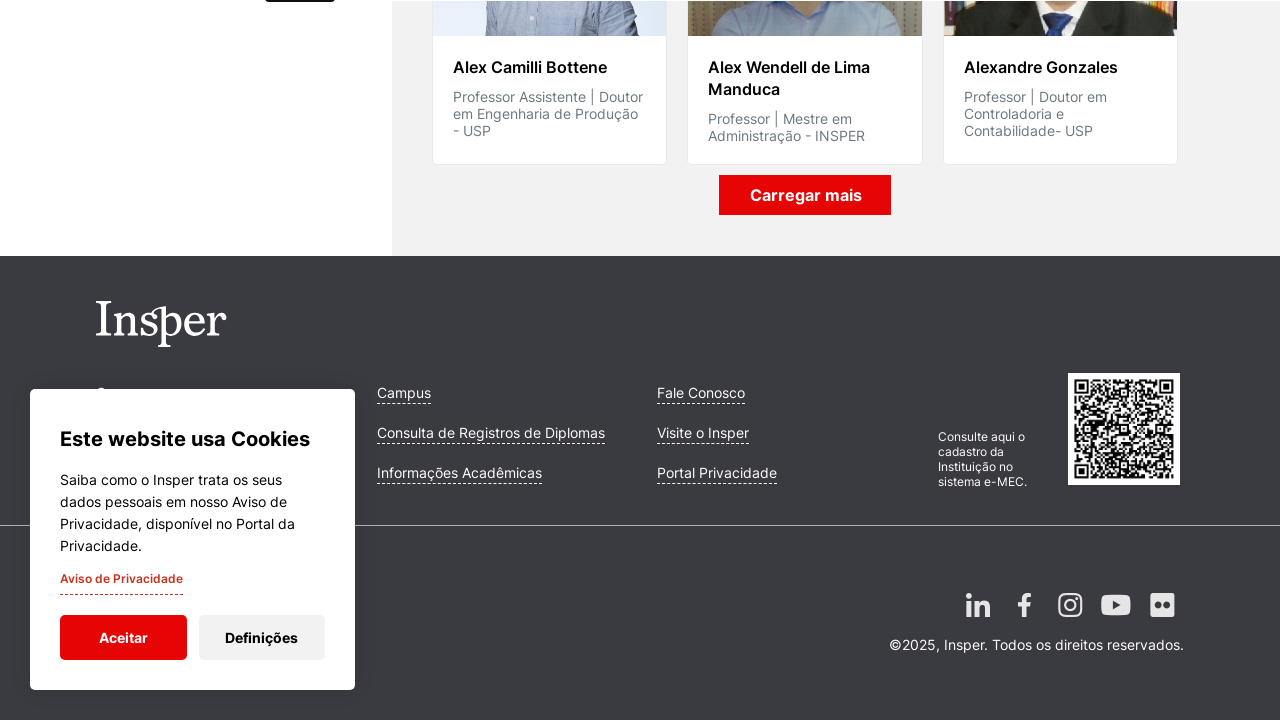

Clicked load more button to load additional faculty content at (805, 195) on .loadmore__button
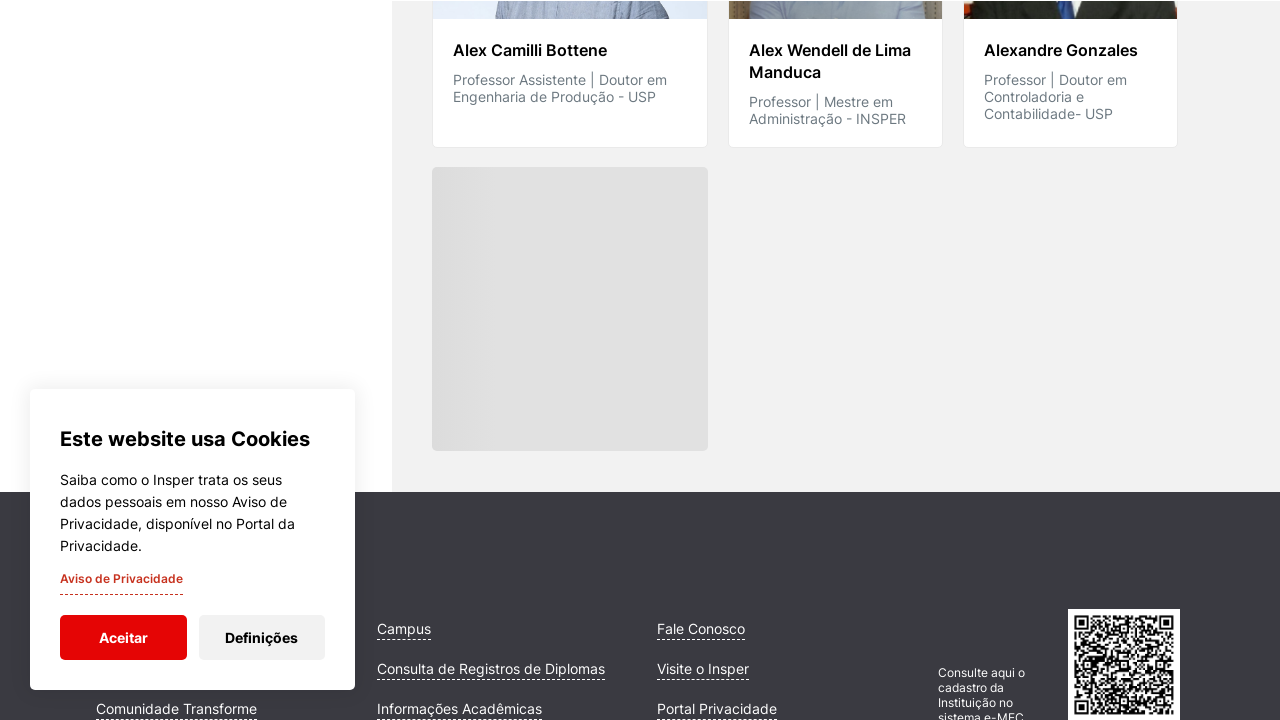

Waited 2000ms for content to load after clicking load more
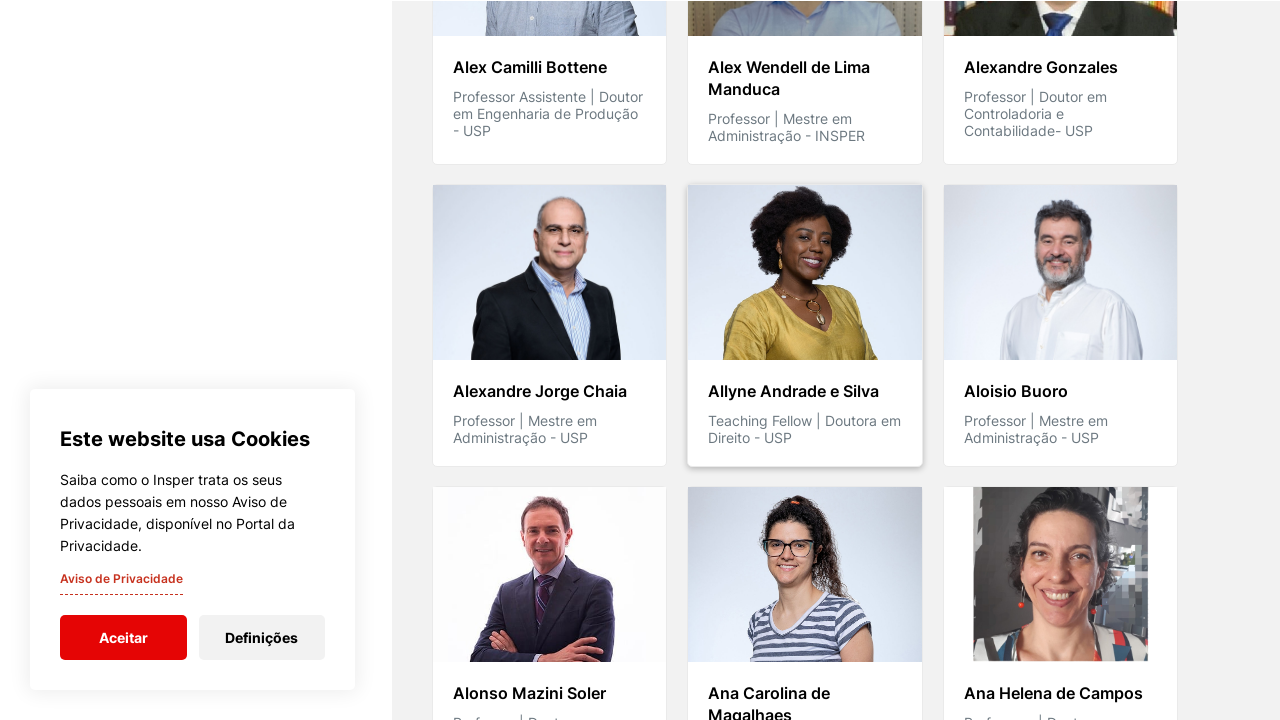

Scrolled to bottom of page
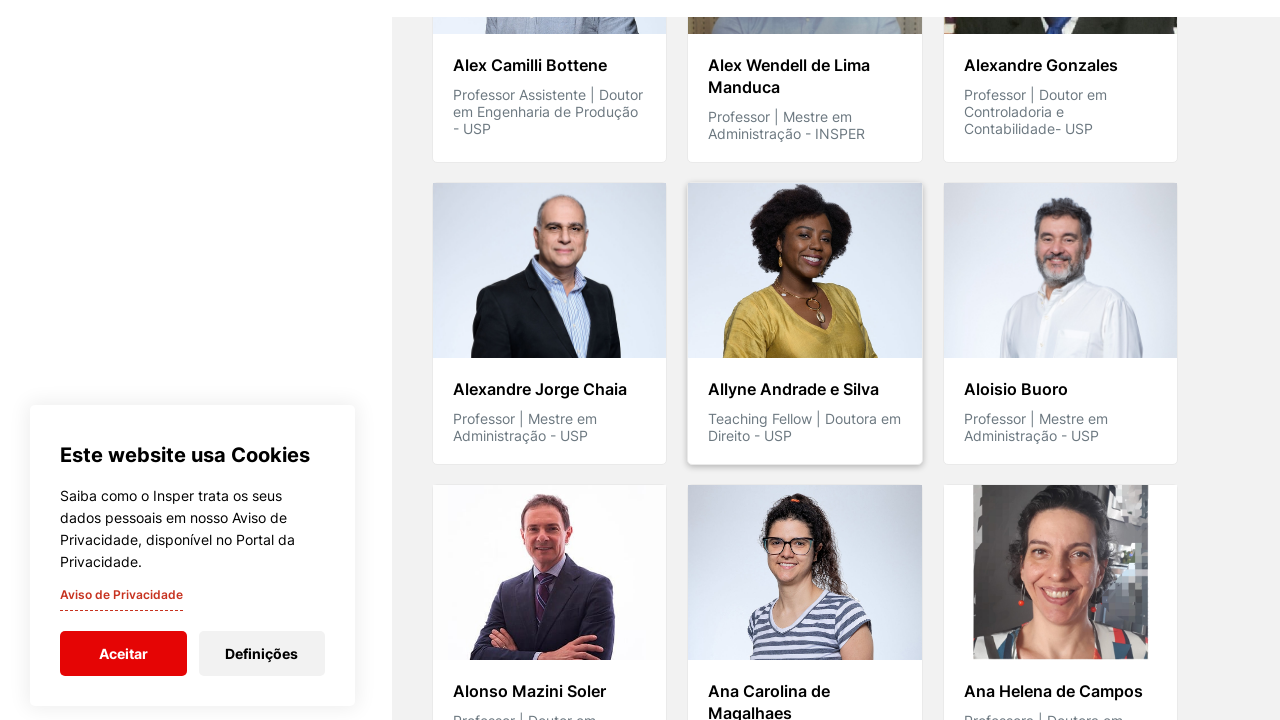

Waited 1000ms for scroll to complete
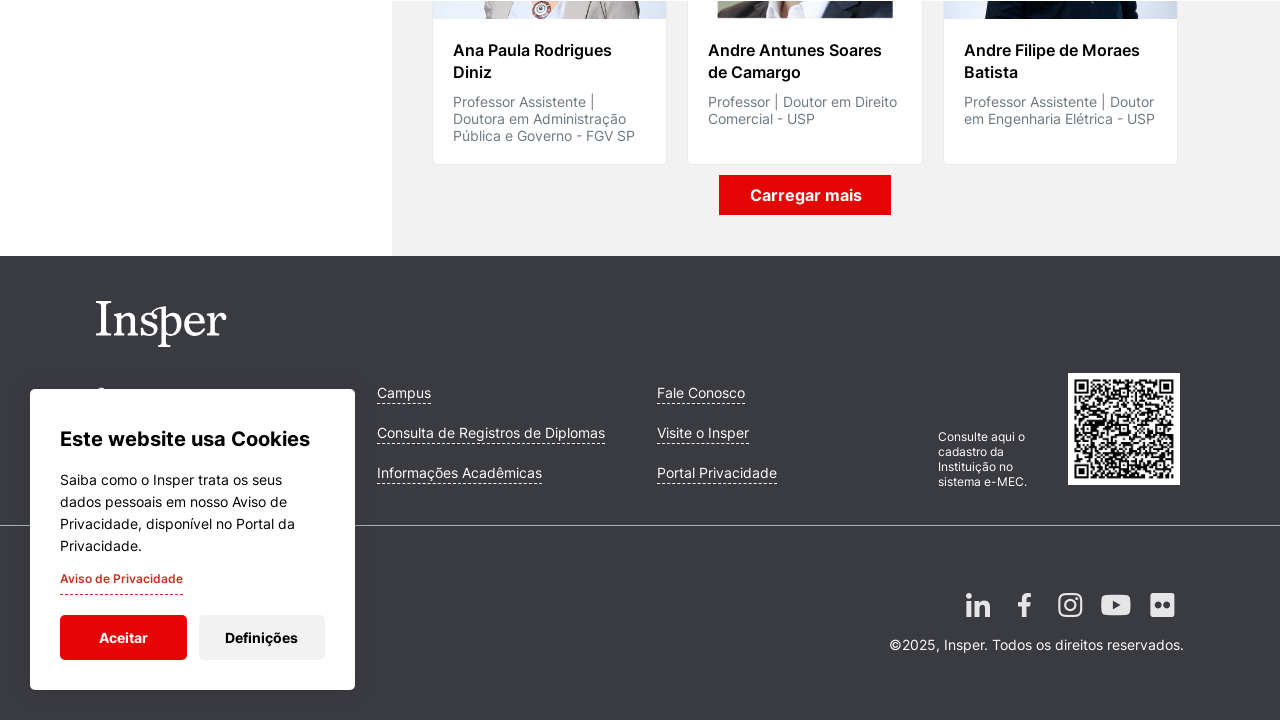

Scrolled load more button into view
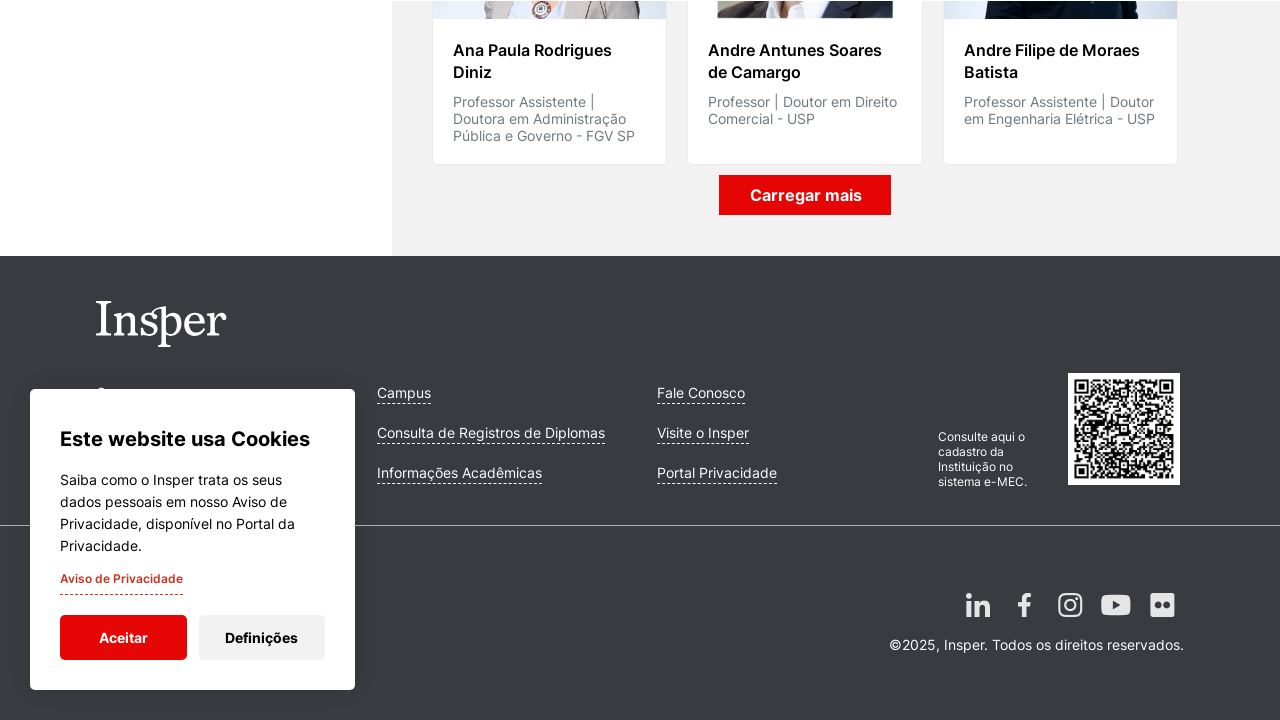

Waited 500ms before clicking load more button
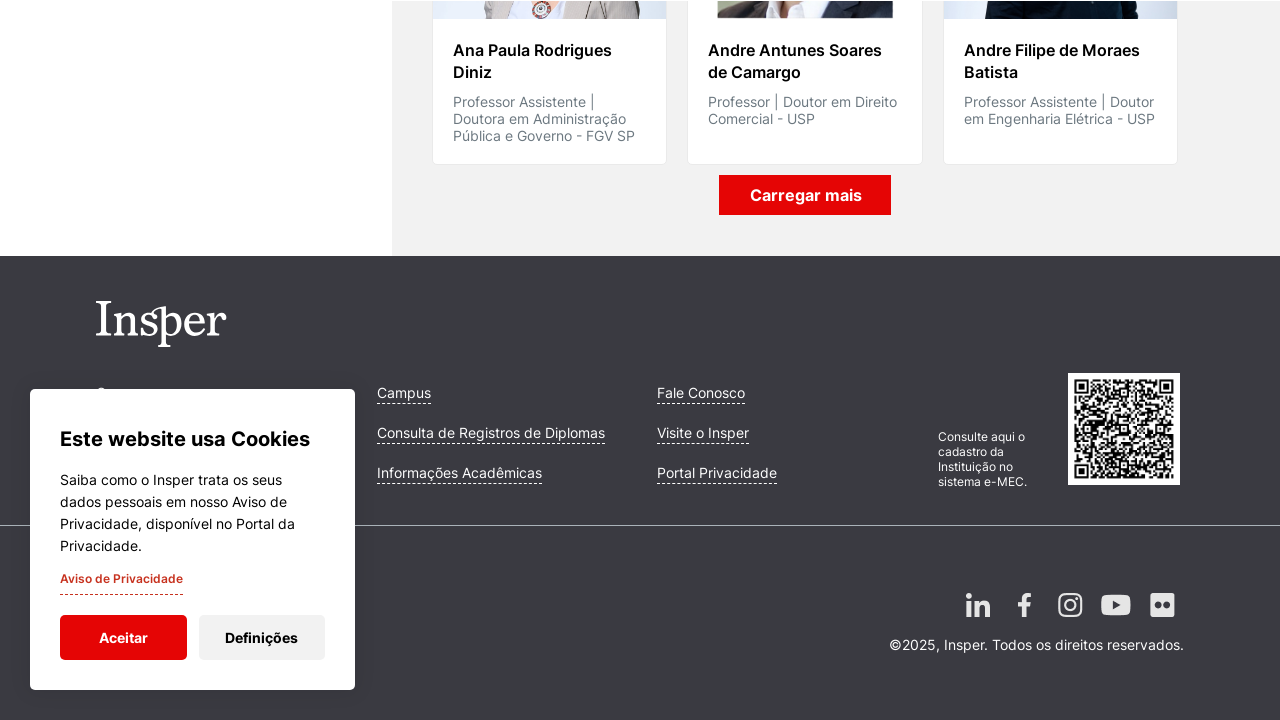

Clicked load more button to load additional faculty content at (805, 195) on .loadmore__button
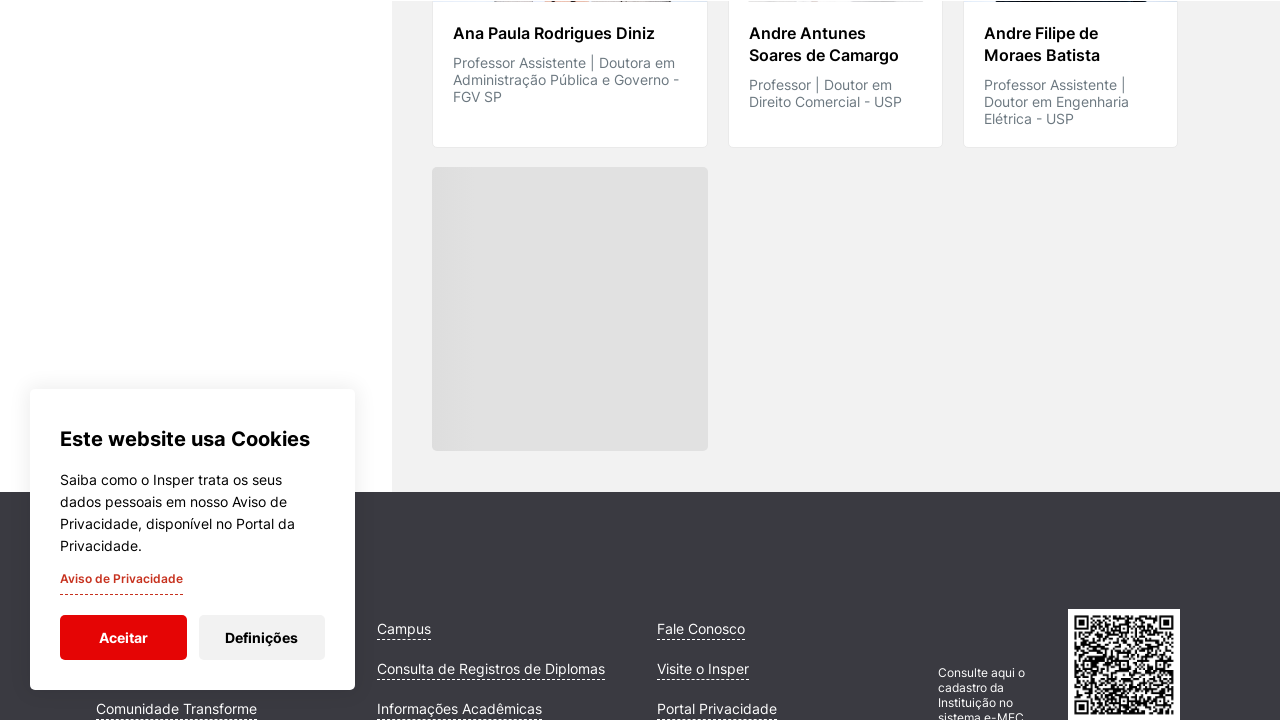

Waited 2000ms for content to load after clicking load more
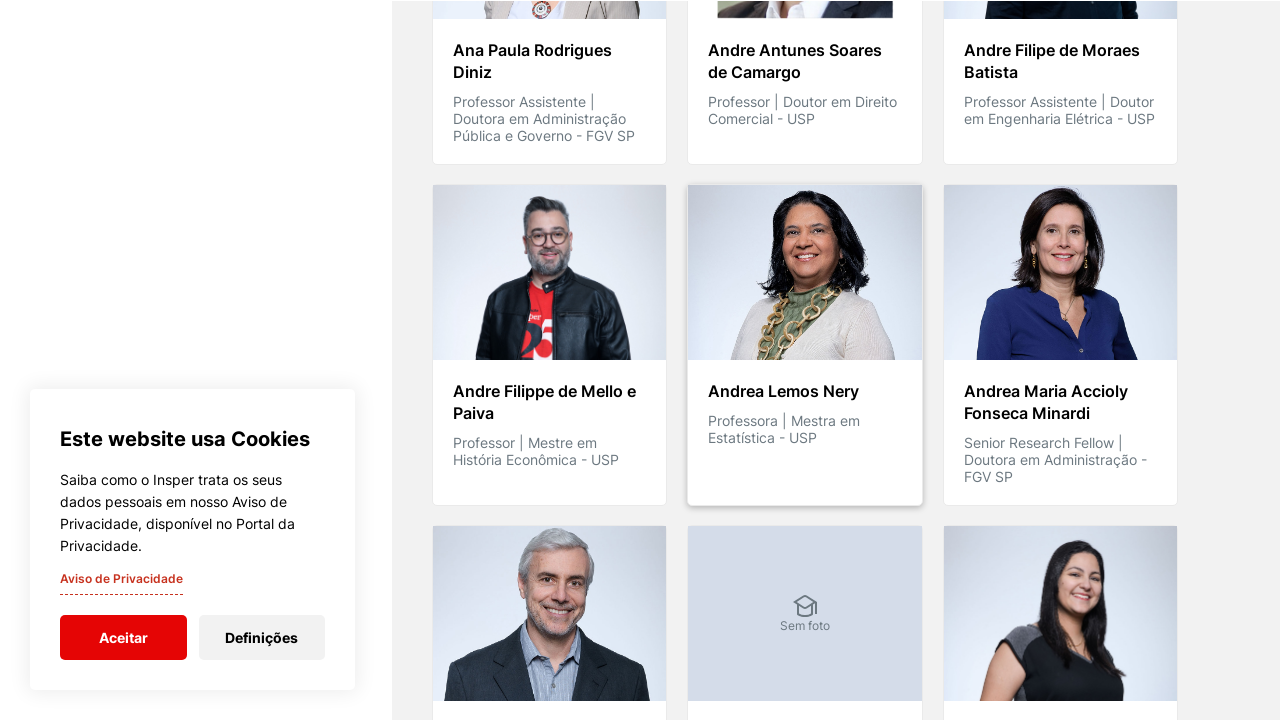

Scrolled to bottom of page
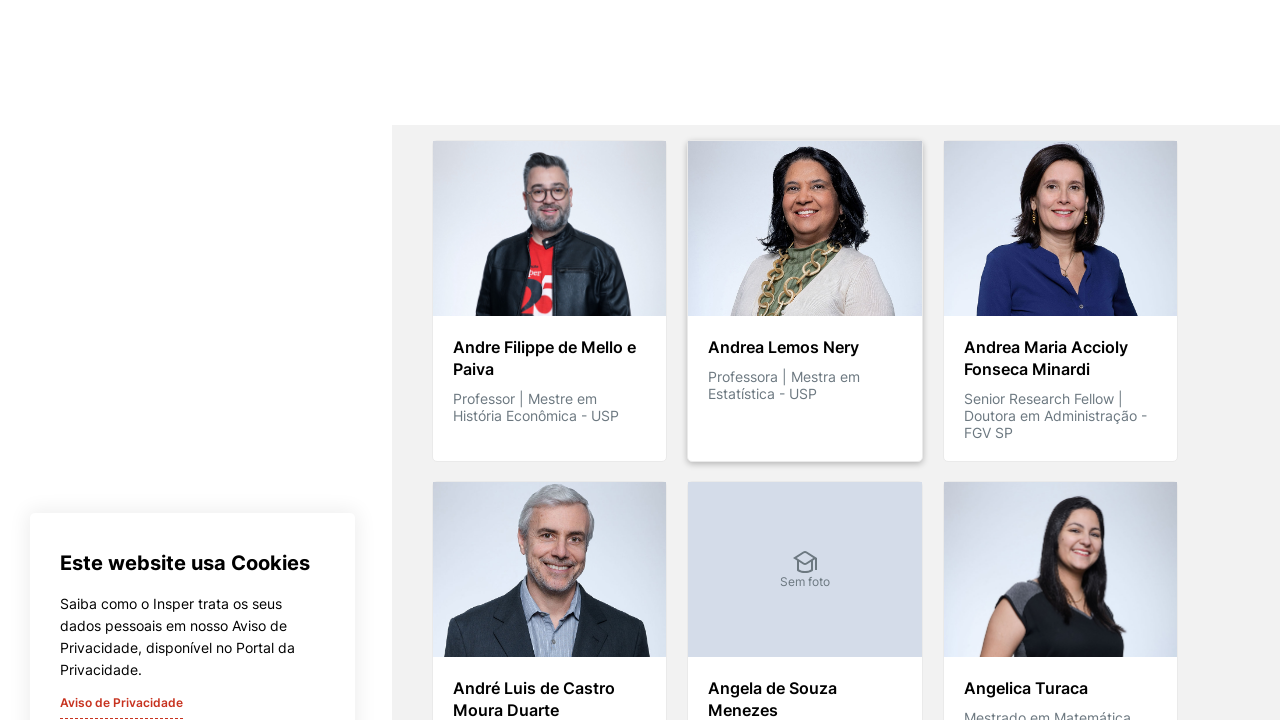

Waited 1000ms for scroll to complete
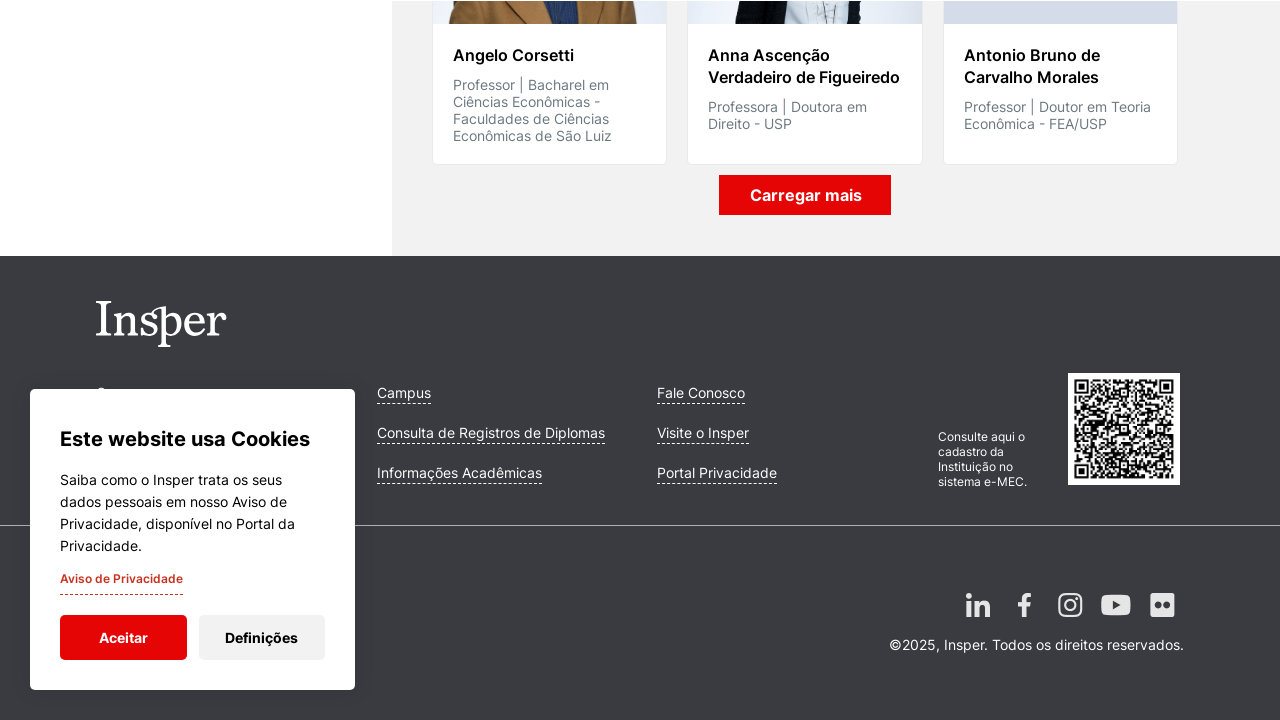

Scrolled load more button into view
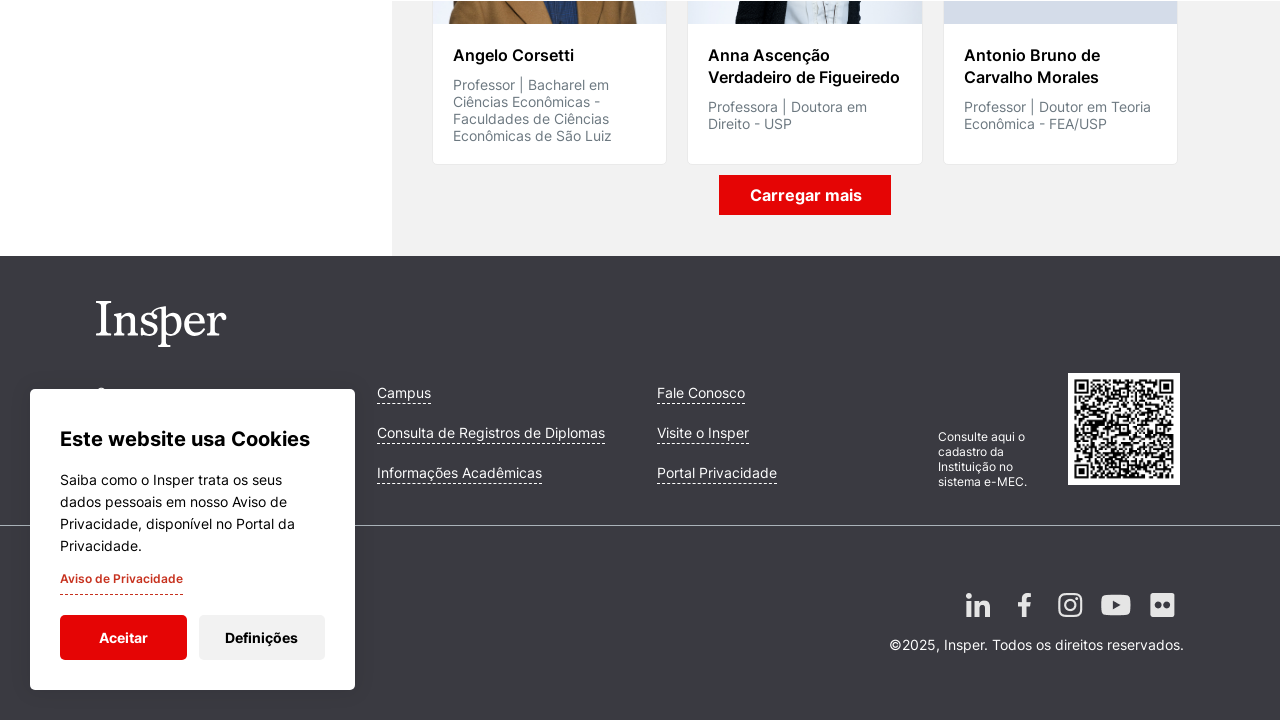

Waited 500ms before clicking load more button
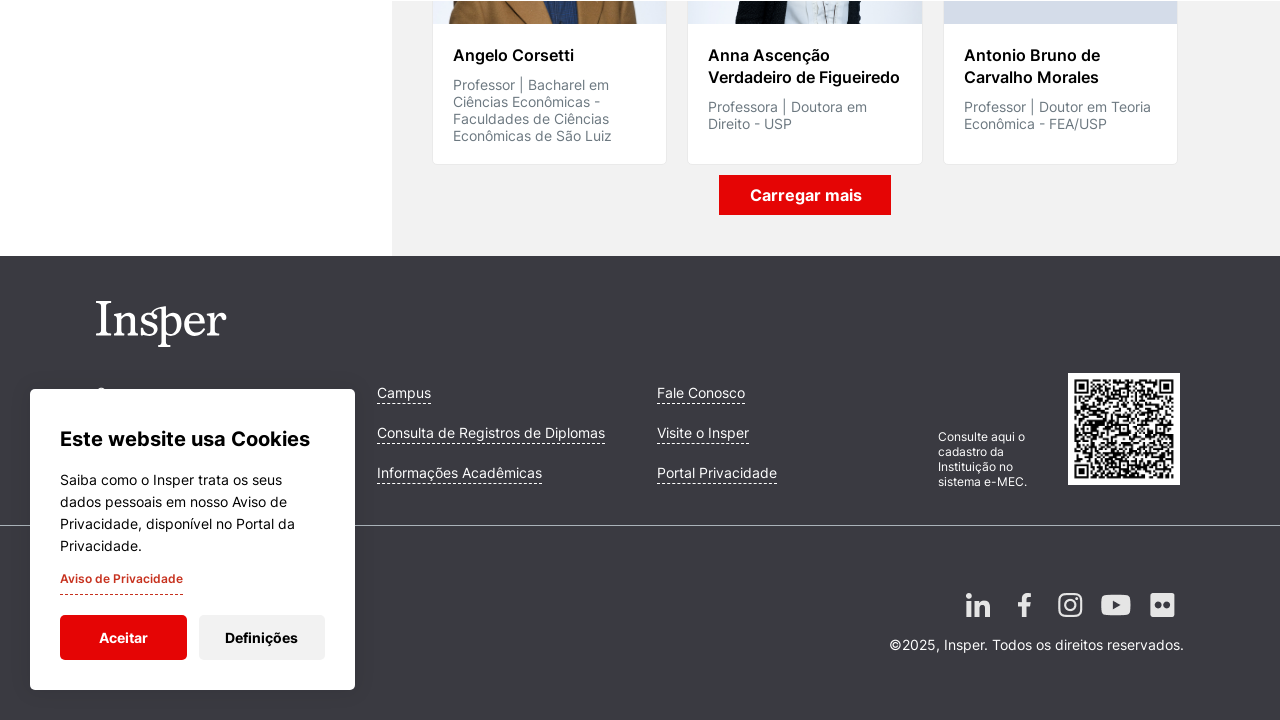

Clicked load more button to load additional faculty content at (805, 195) on .loadmore__button
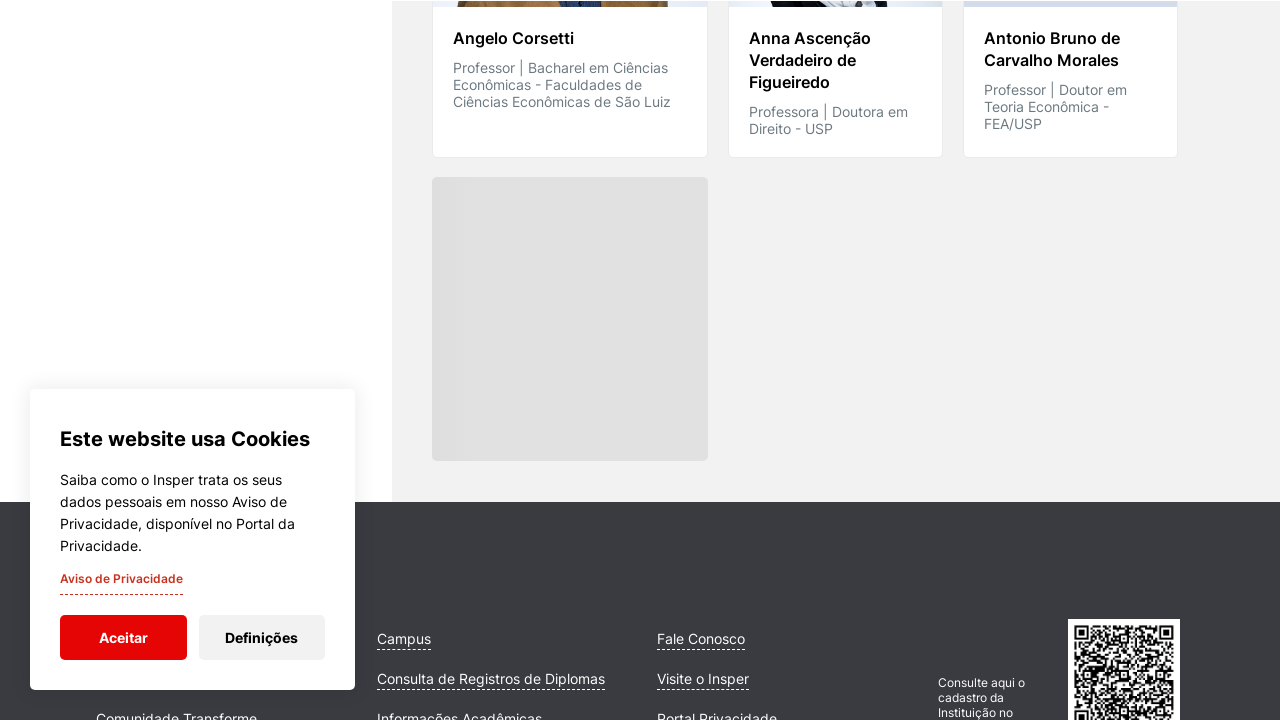

Waited 2000ms for content to load after clicking load more
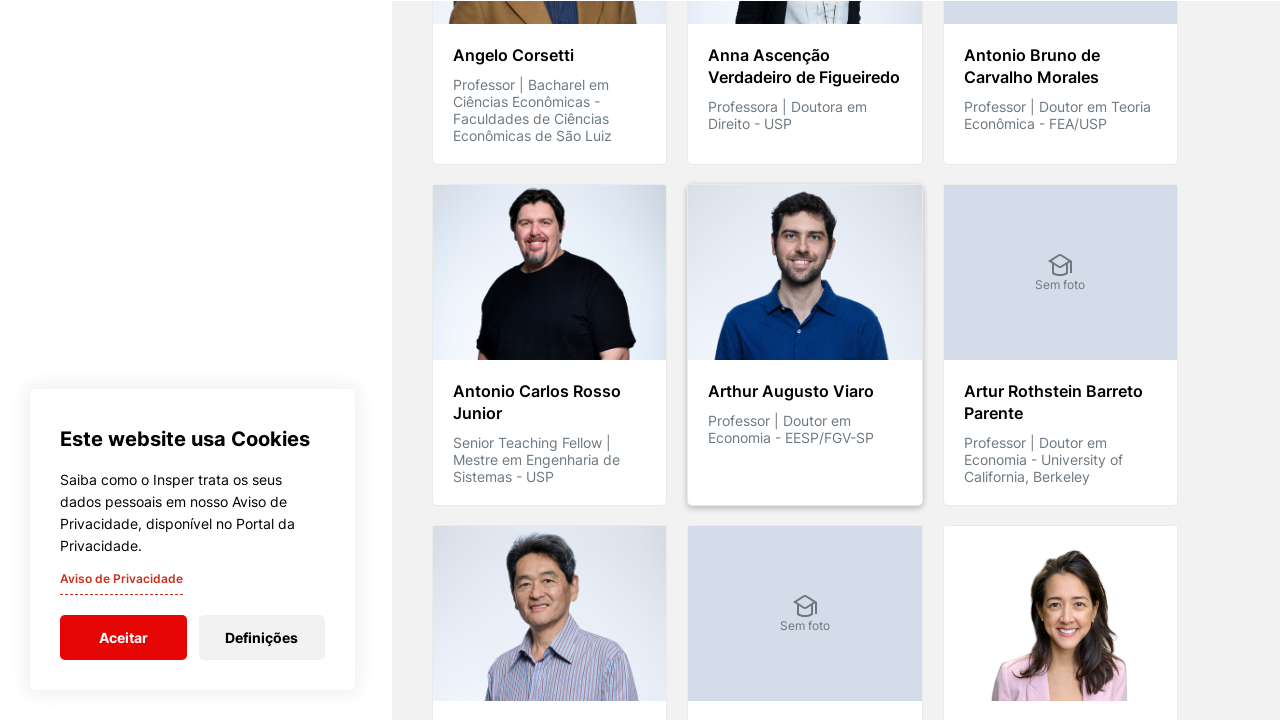

Scrolled to bottom of page
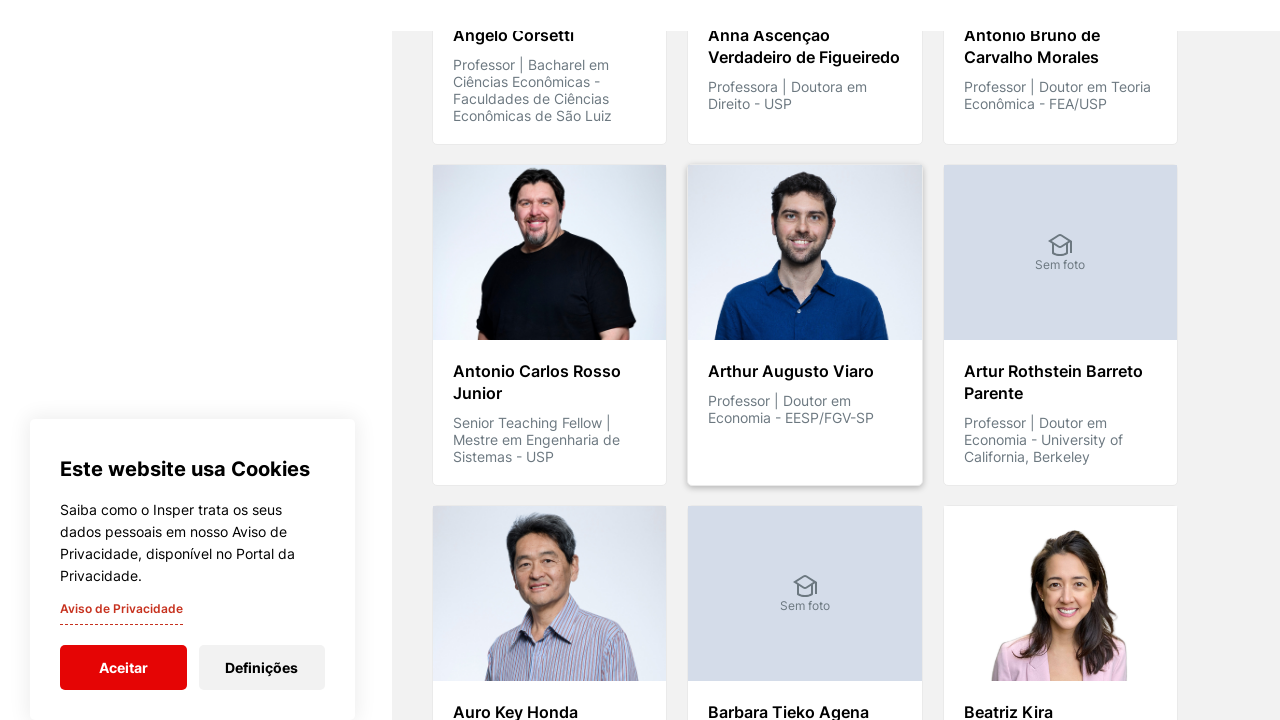

Waited 1000ms for scroll to complete
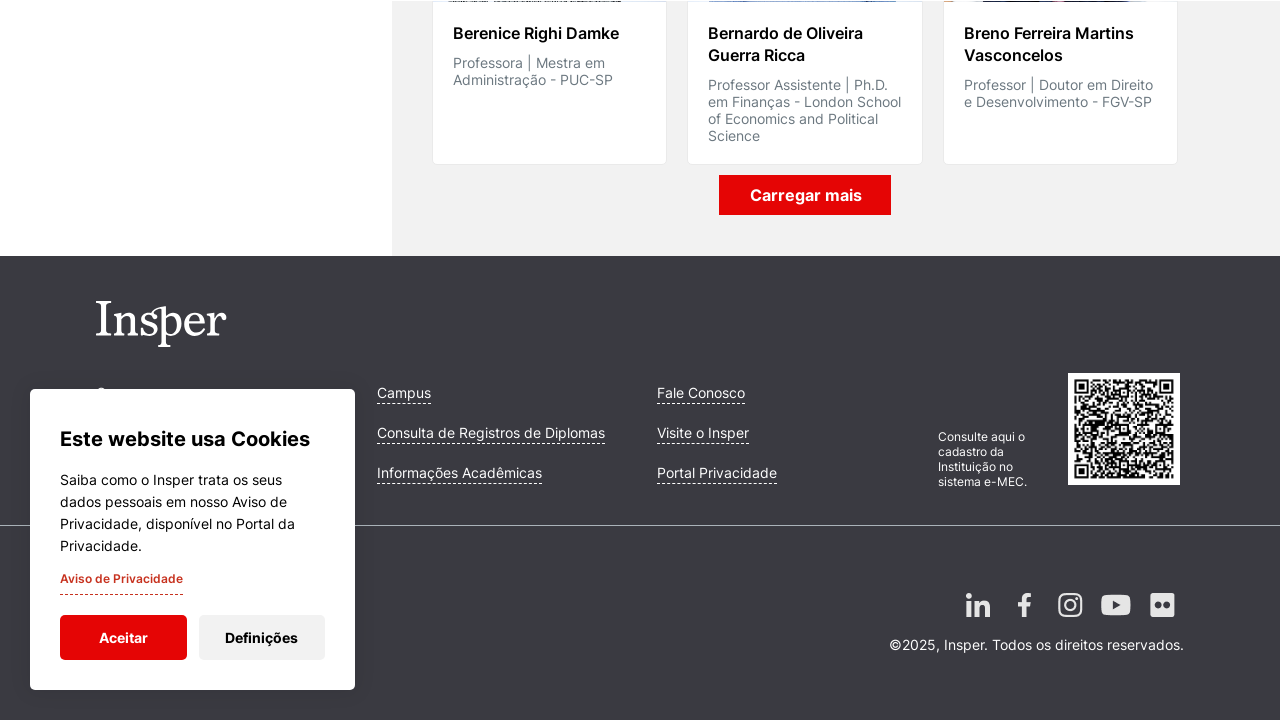

Scrolled load more button into view
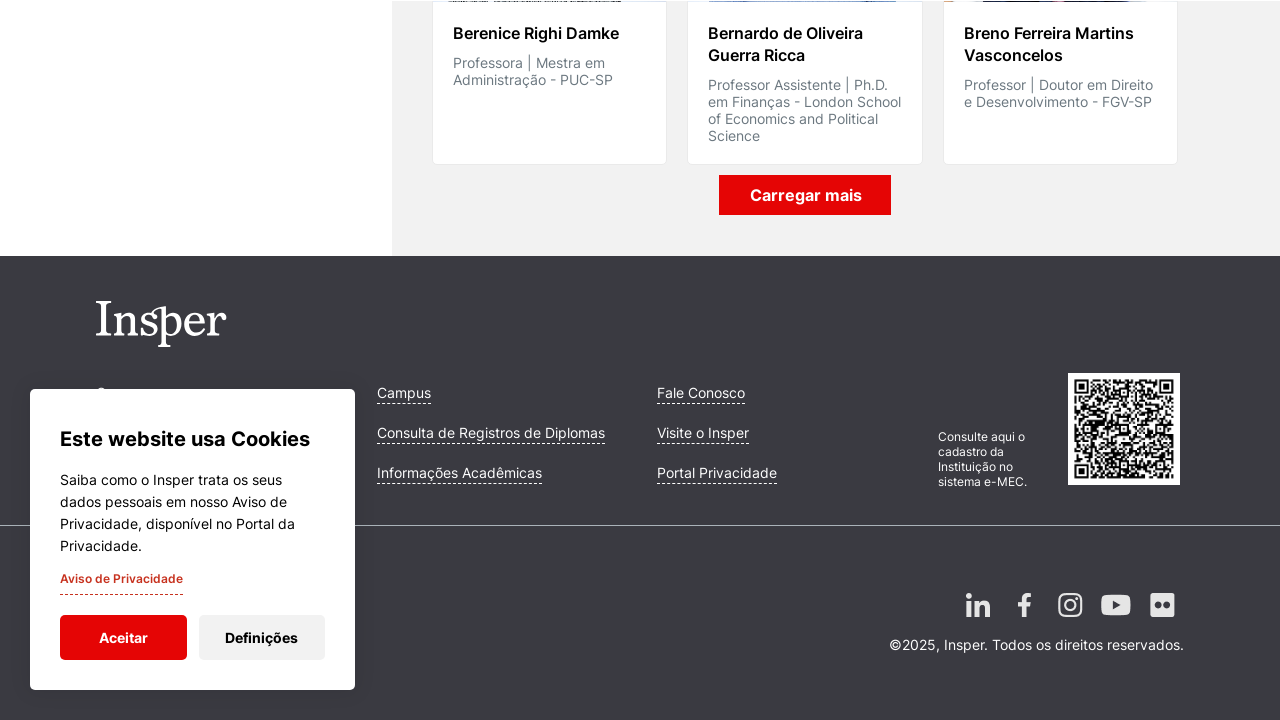

Waited 500ms before clicking load more button
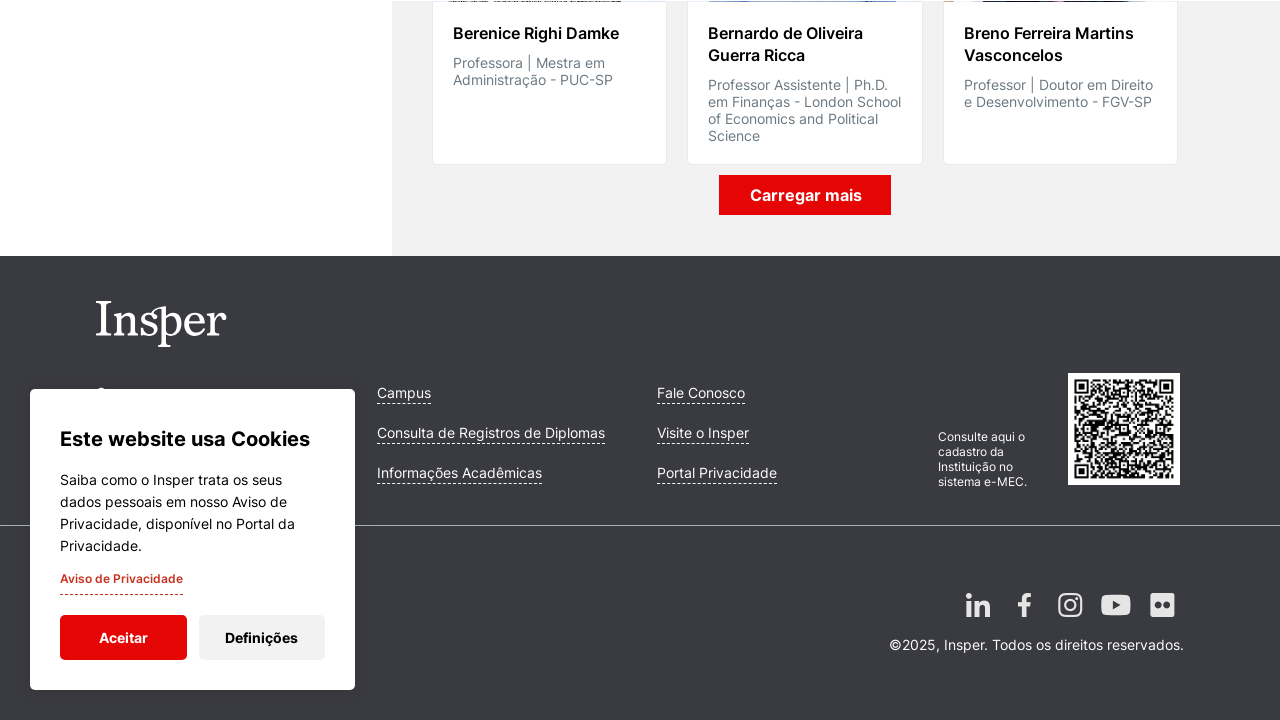

Clicked load more button to load additional faculty content at (805, 195) on .loadmore__button
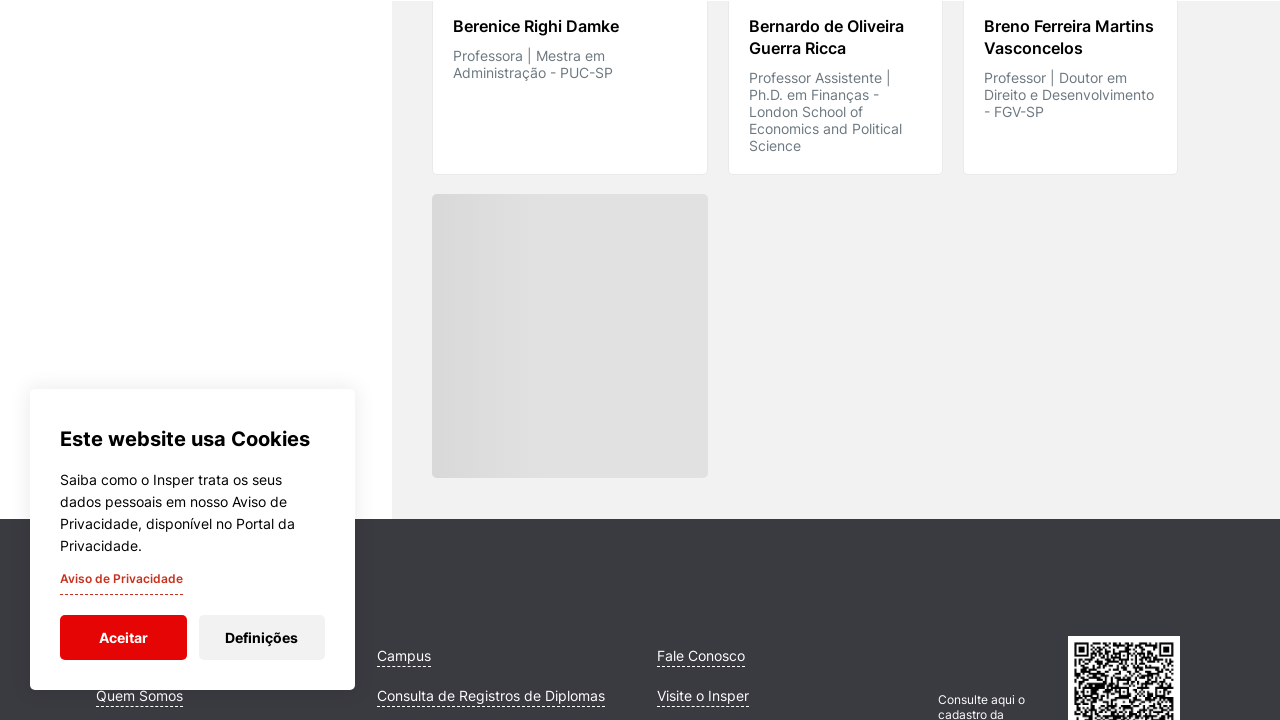

Waited 2000ms for content to load after clicking load more
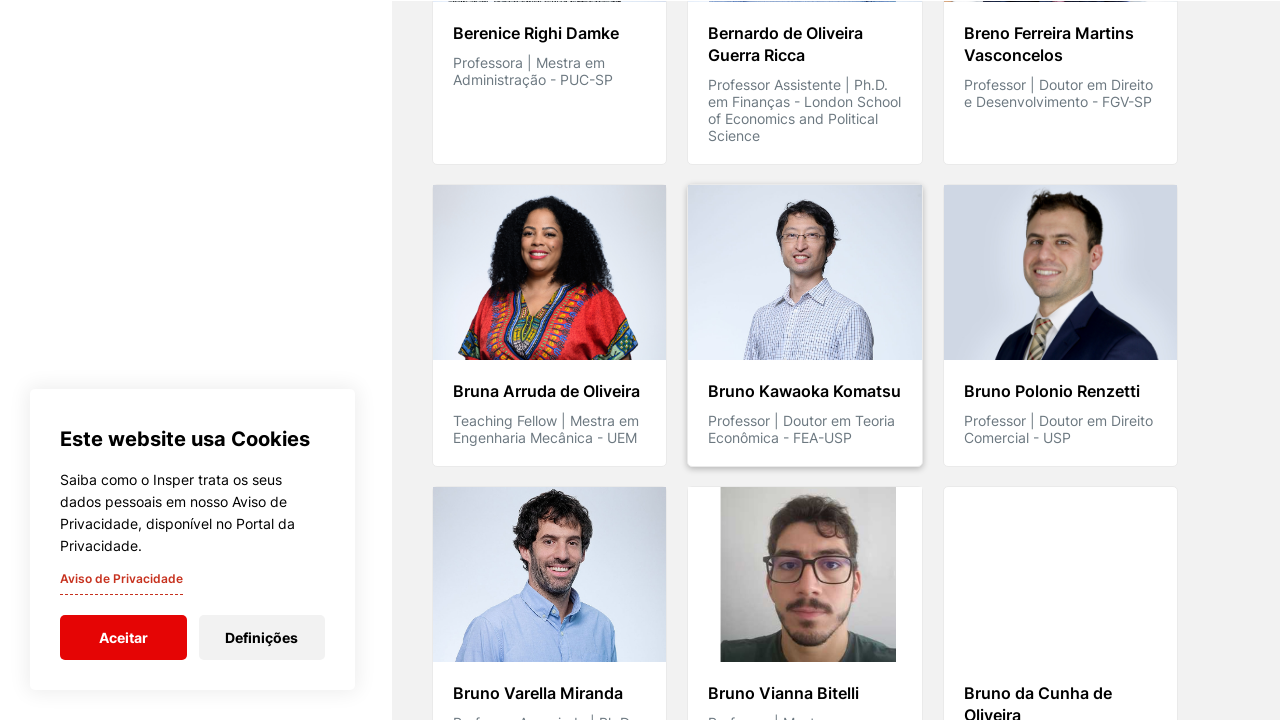

Scrolled to bottom of page
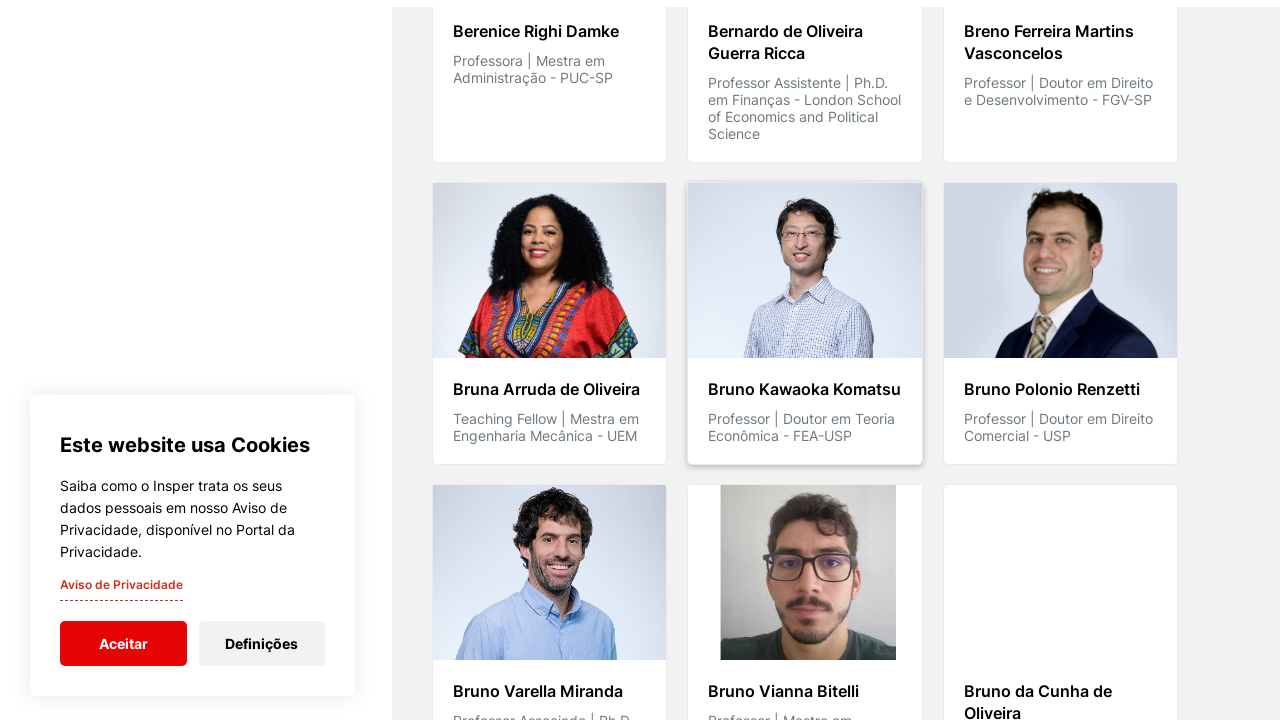

Waited 1000ms for scroll to complete
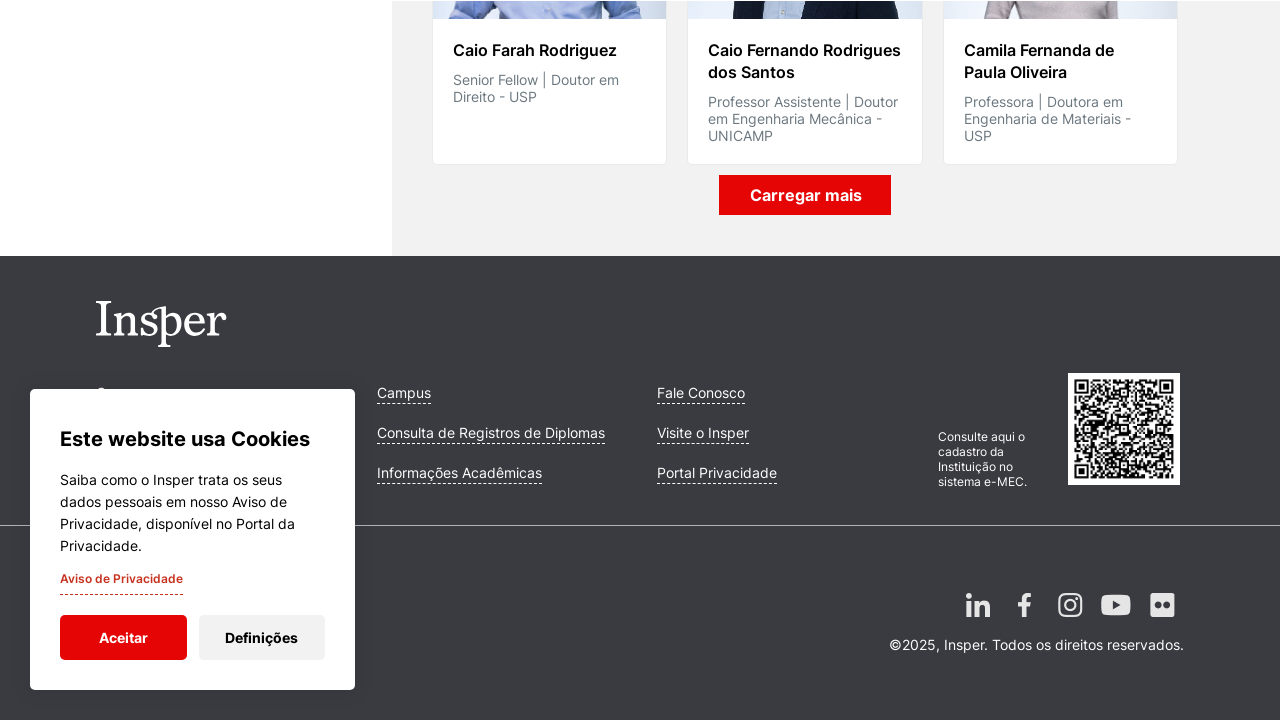

Scrolled load more button into view
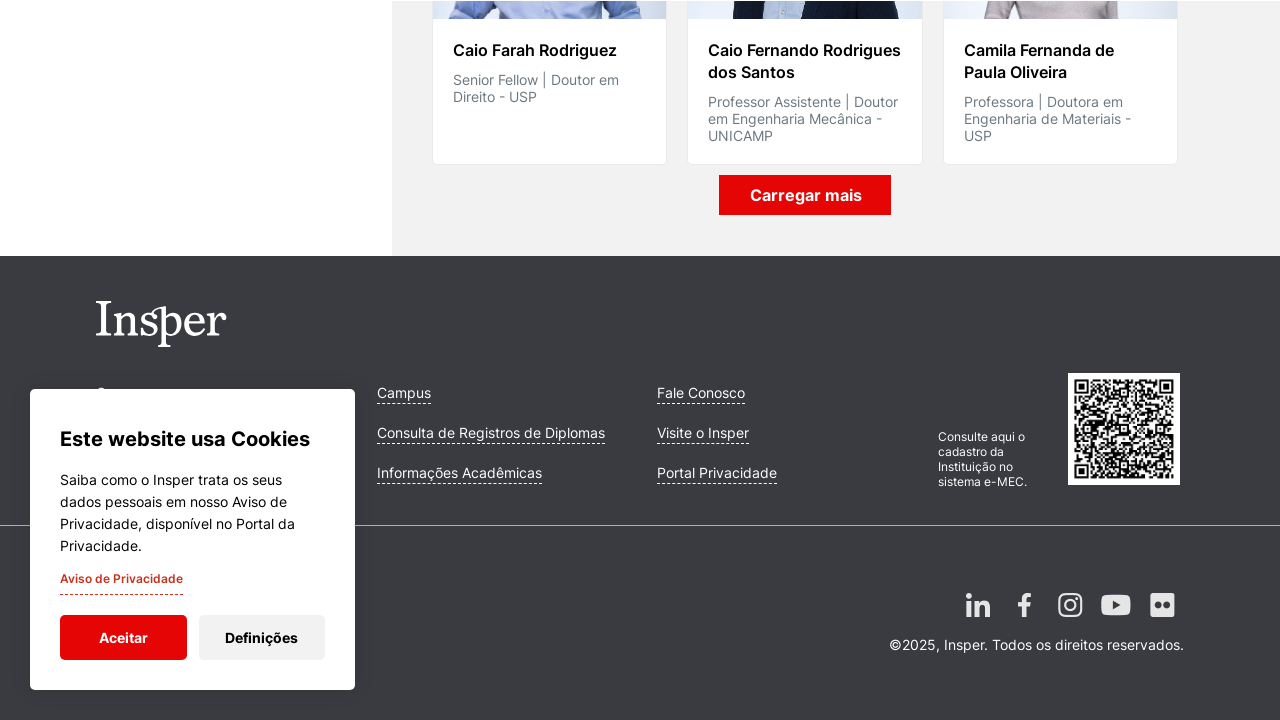

Waited 500ms before clicking load more button
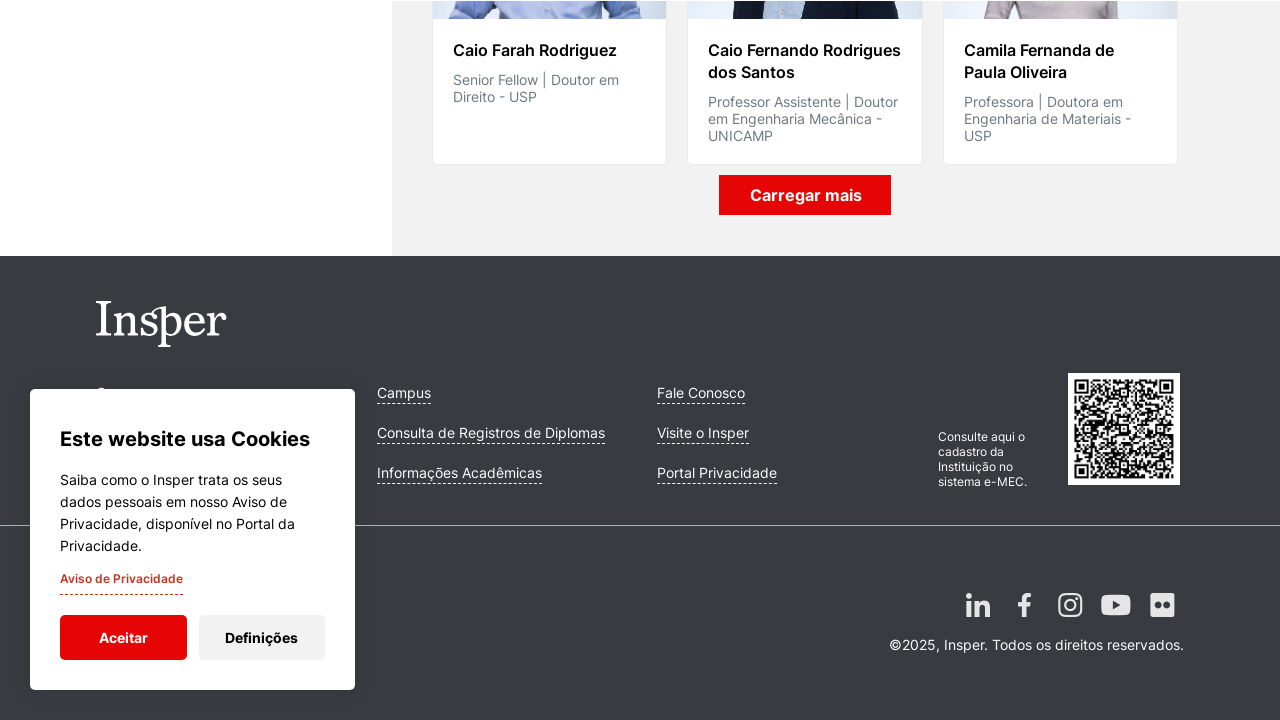

Clicked load more button to load additional faculty content at (805, 195) on .loadmore__button
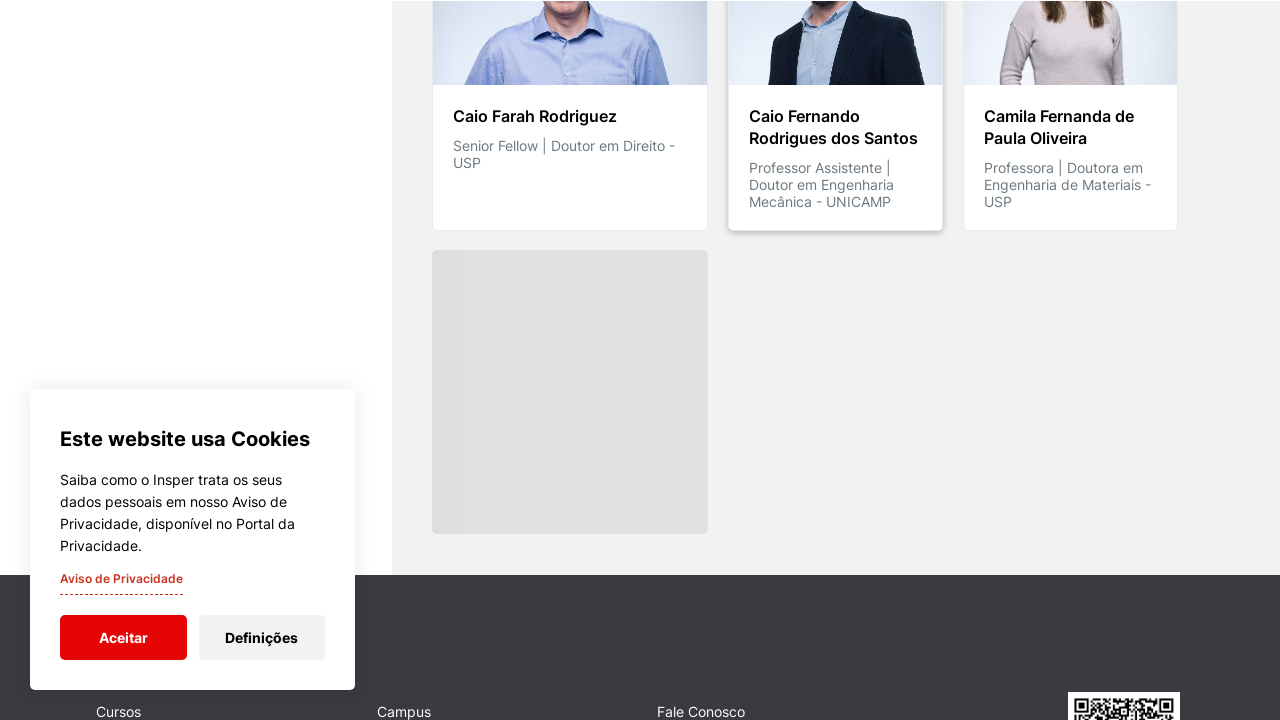

Waited 2000ms for content to load after clicking load more
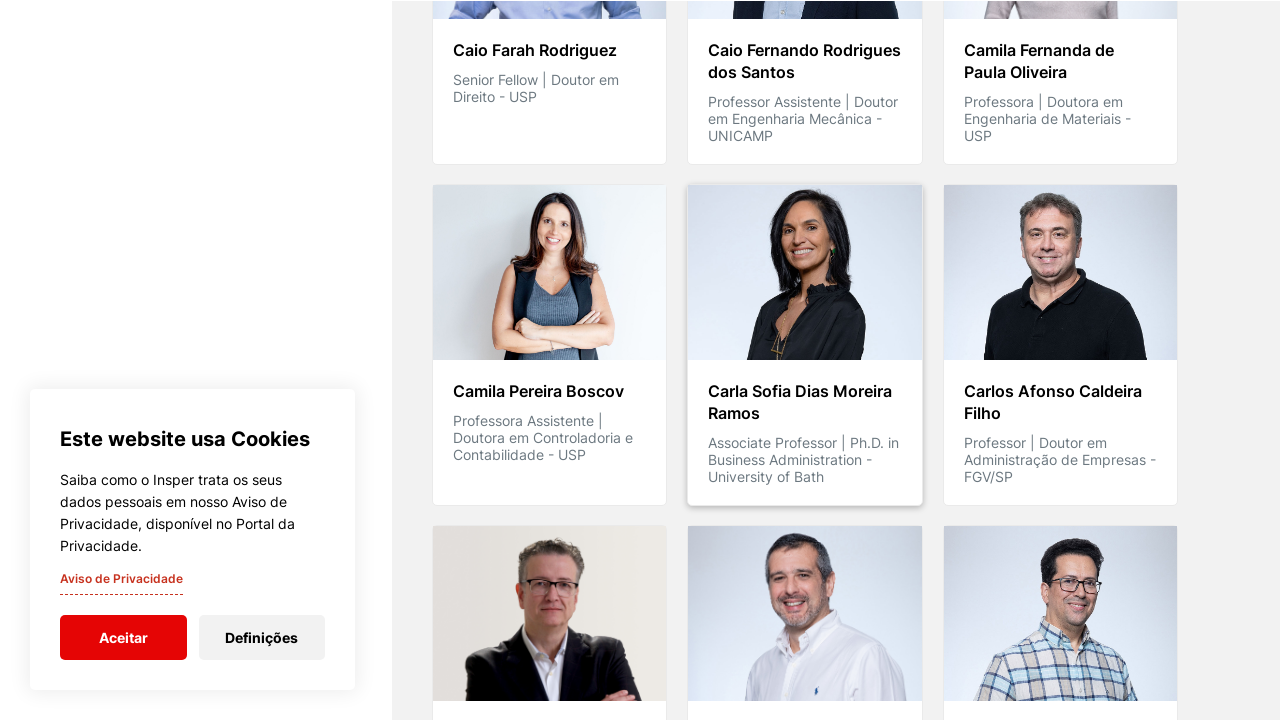

Verified faculty information is displayed by waiting for name-title elements
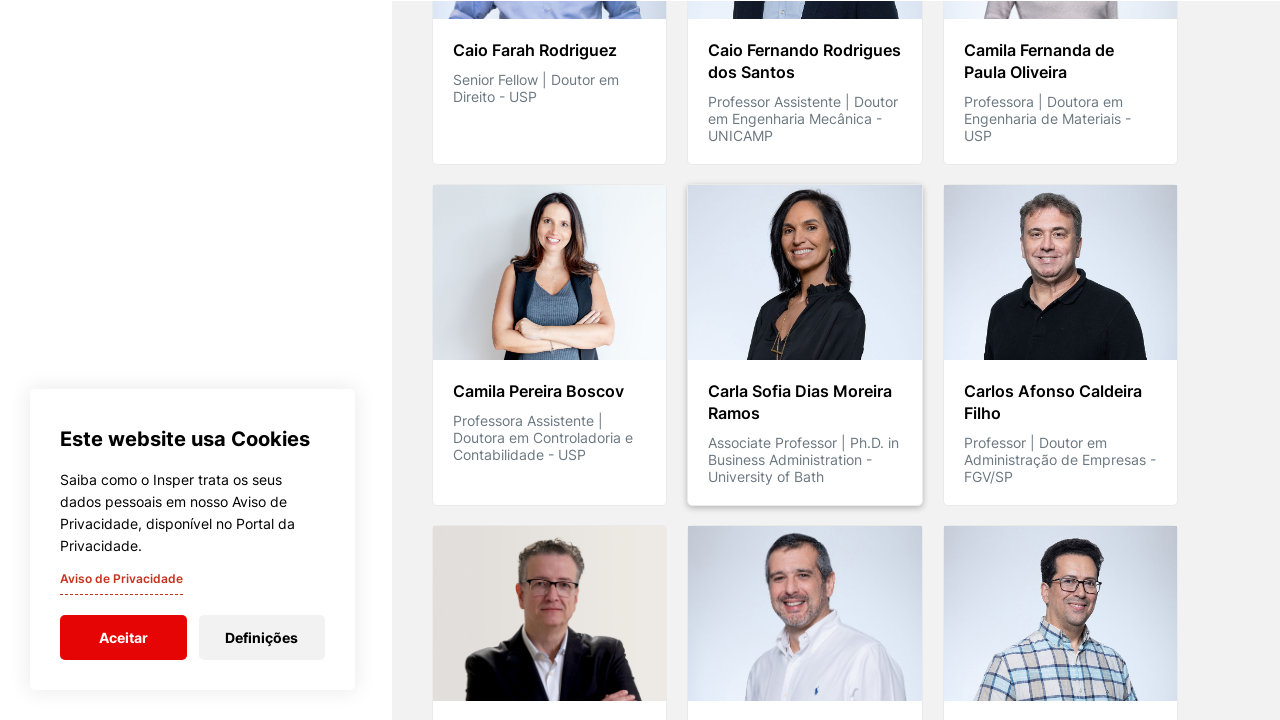

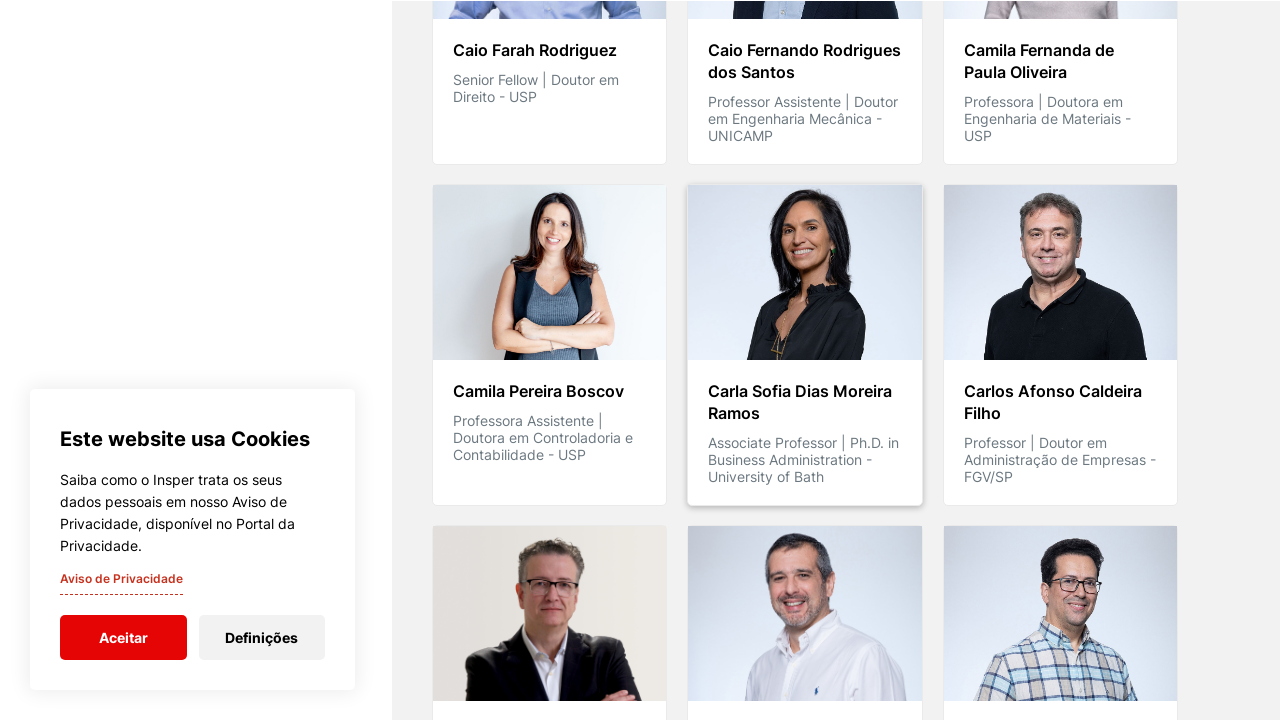